Demonstrates multi-tab browser automation by opening a demo page, then opening a new tab and navigating to a jQuery UI tooltip page

Starting URL: https://www.nopcommerce.com/en/demo

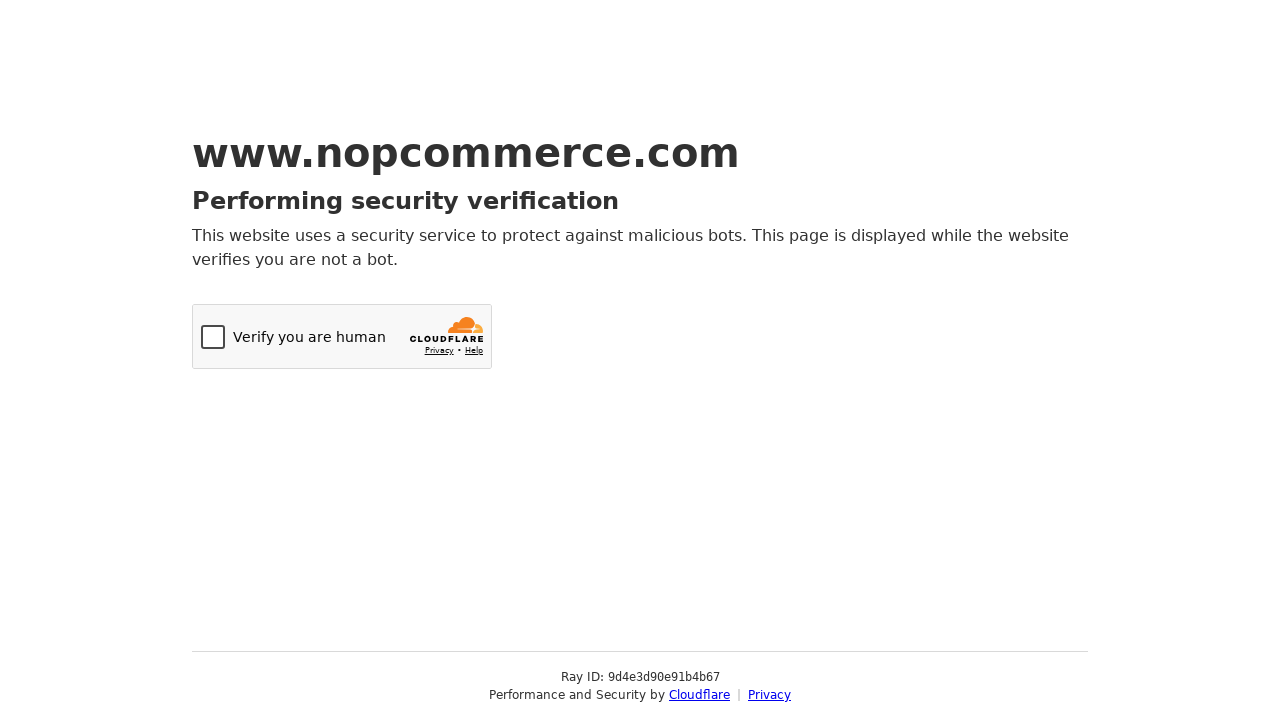

Opened a new tab/page in the browser context
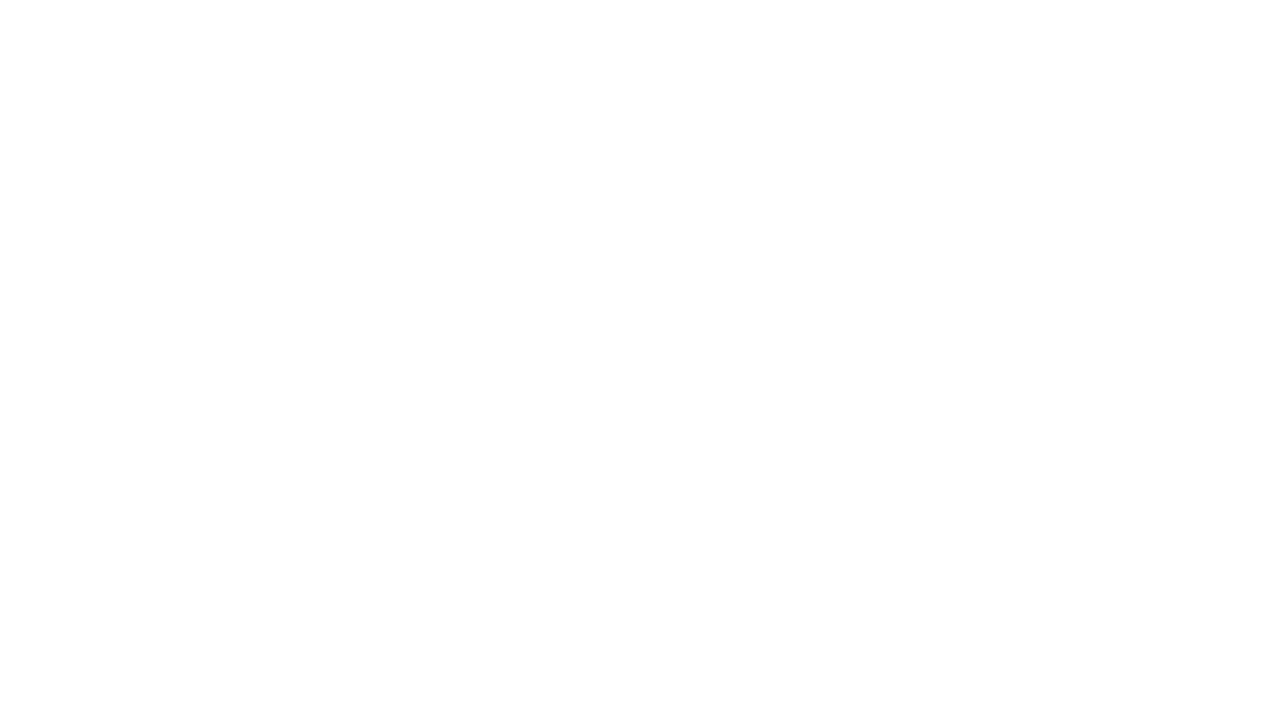

Navigated to jQuery UI tooltip page
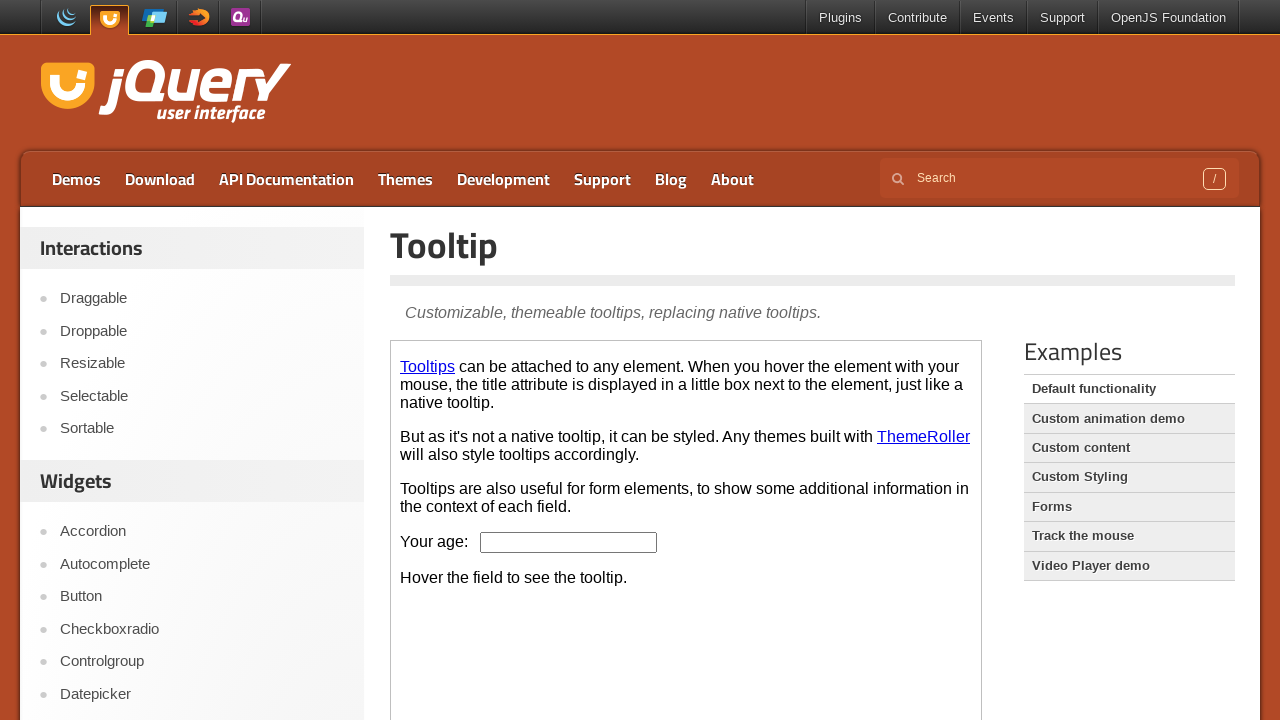

Waited for jQuery UI tooltip page to load (domcontentloaded state)
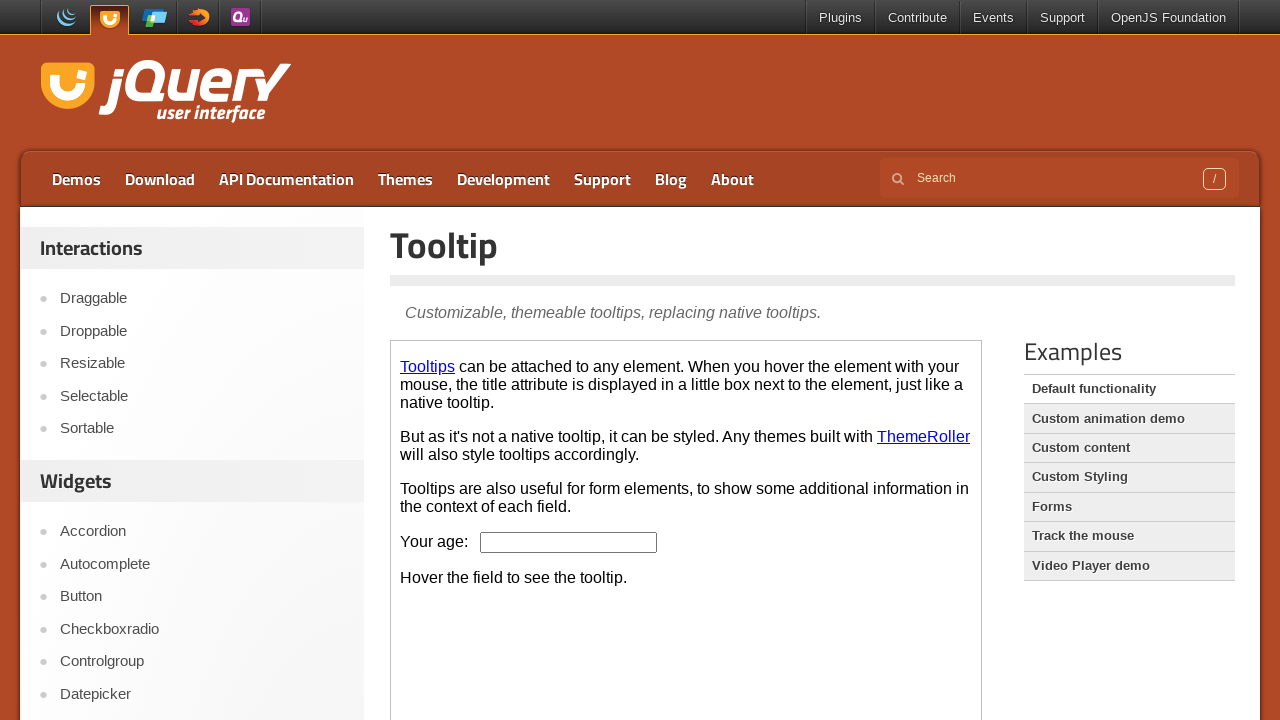

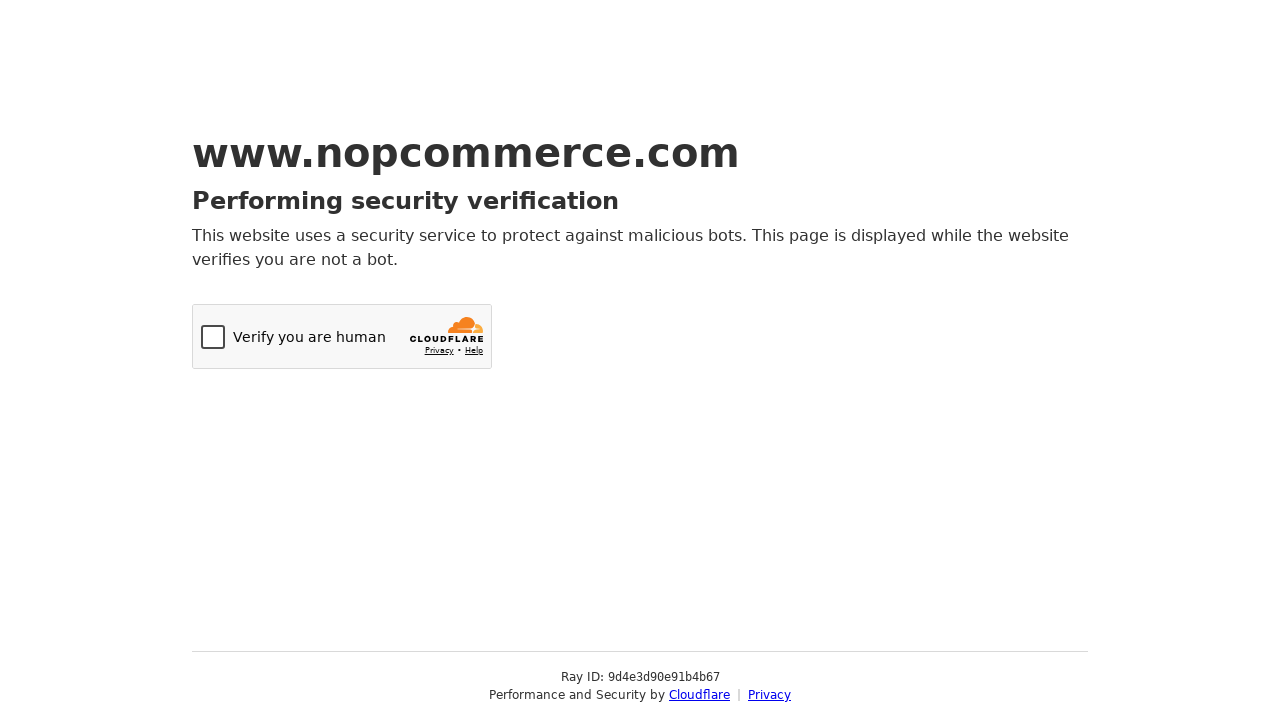